Navigates to GitHub homepage and verifies the page loads successfully by checking that the page title is accessible

Starting URL: https://github.com

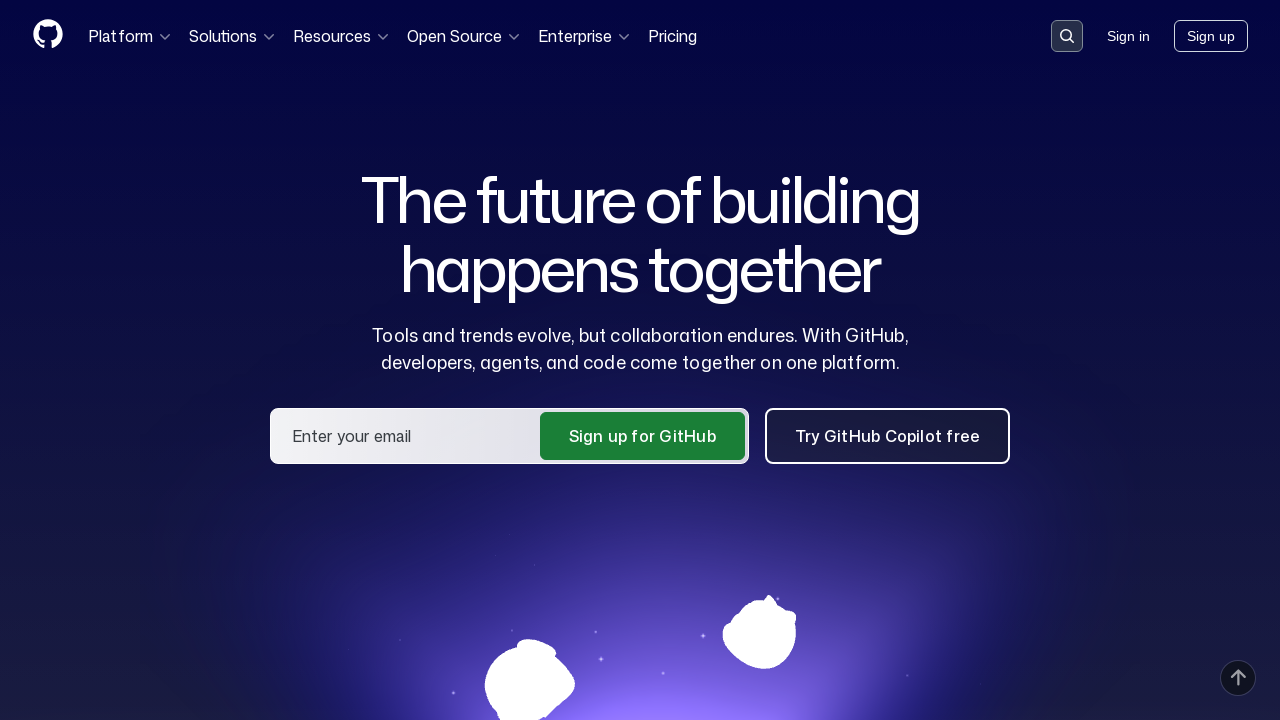

Navigated to GitHub homepage
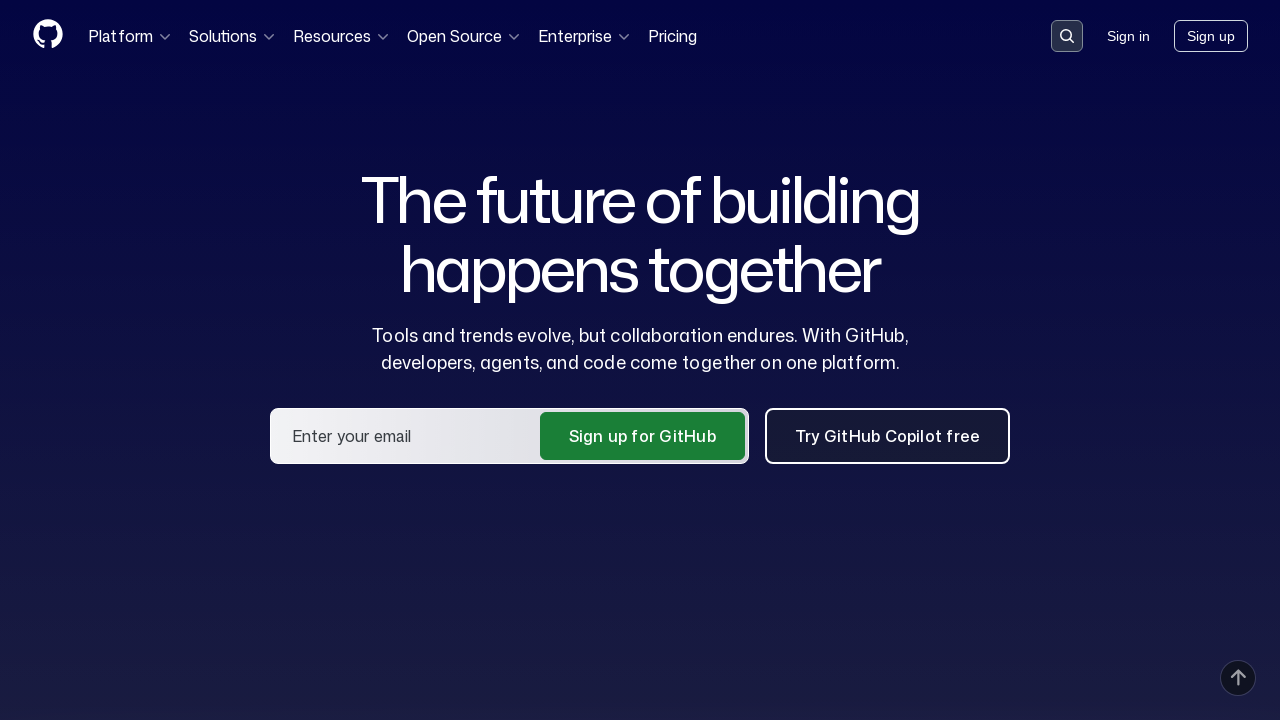

Page reached domcontentloaded state
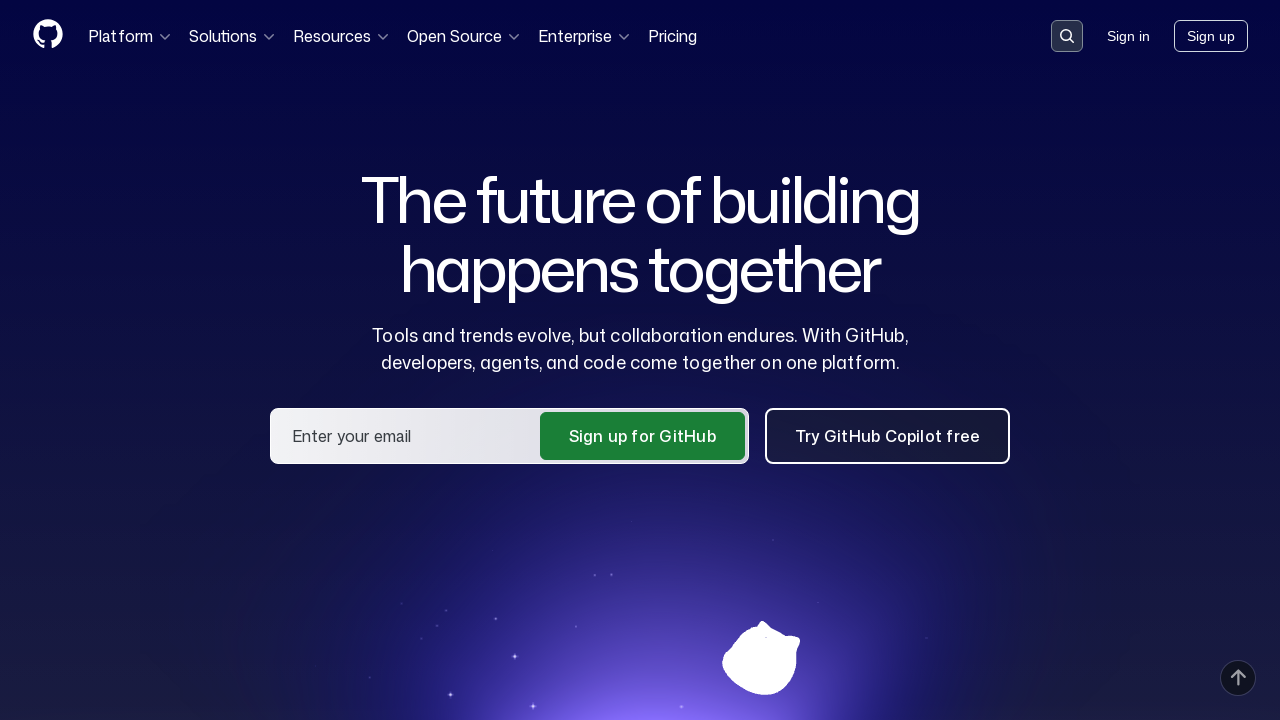

Verified page title contains 'GitHub'
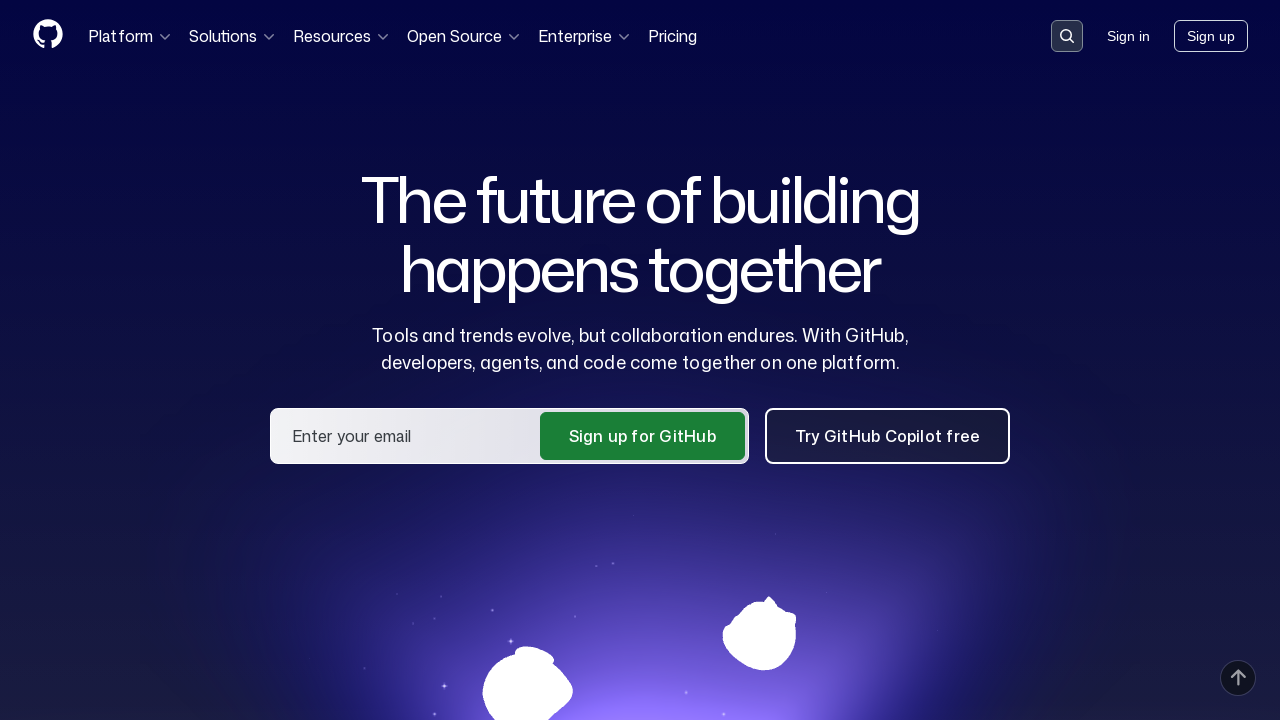

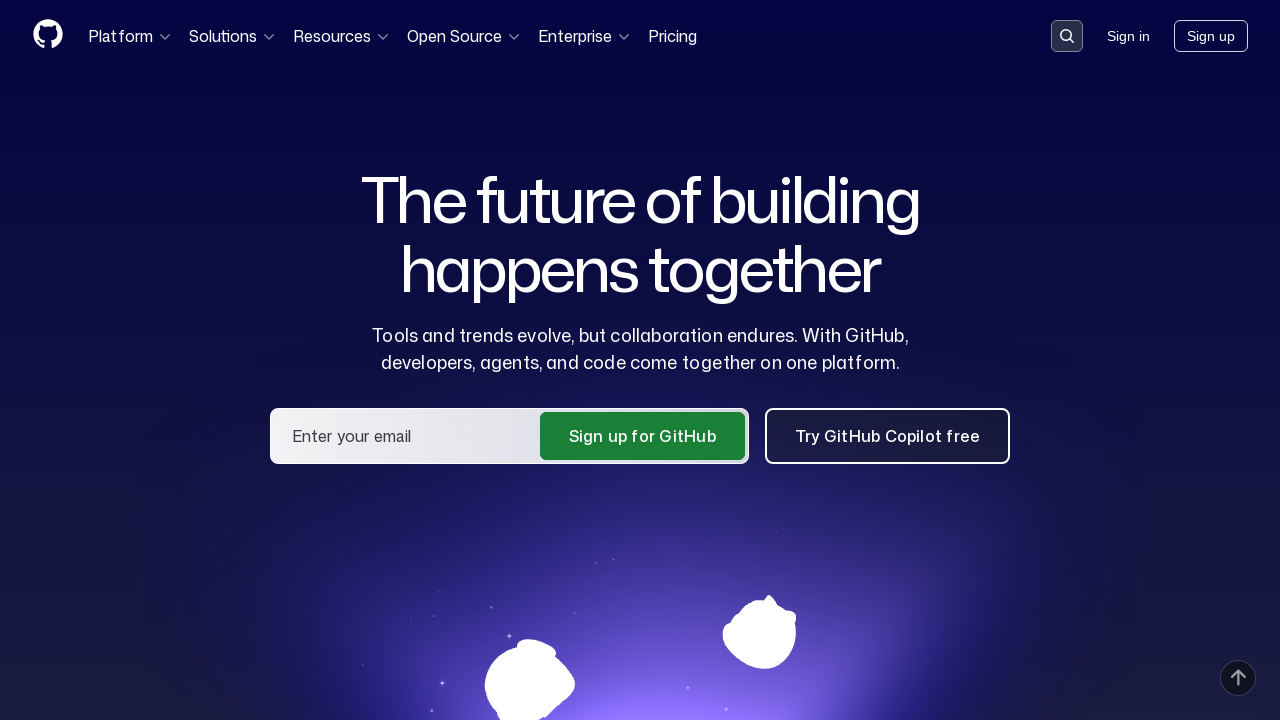